Tests the registration form validation on a practice e-commerce site by entering an invalid email format and a weak password, then attempting to register.

Starting URL: http://practice.automationtesting.in/my-account/

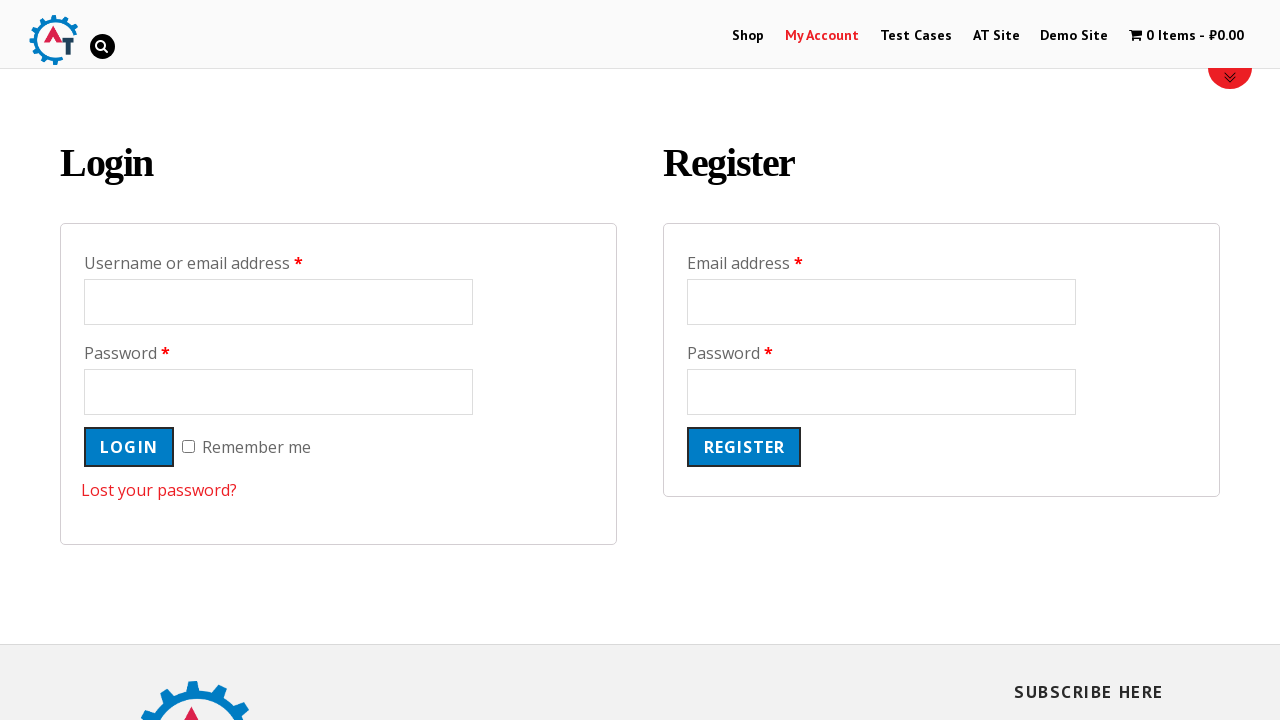

Filled email field with invalid format 'sandhiya@' on input[name='email']
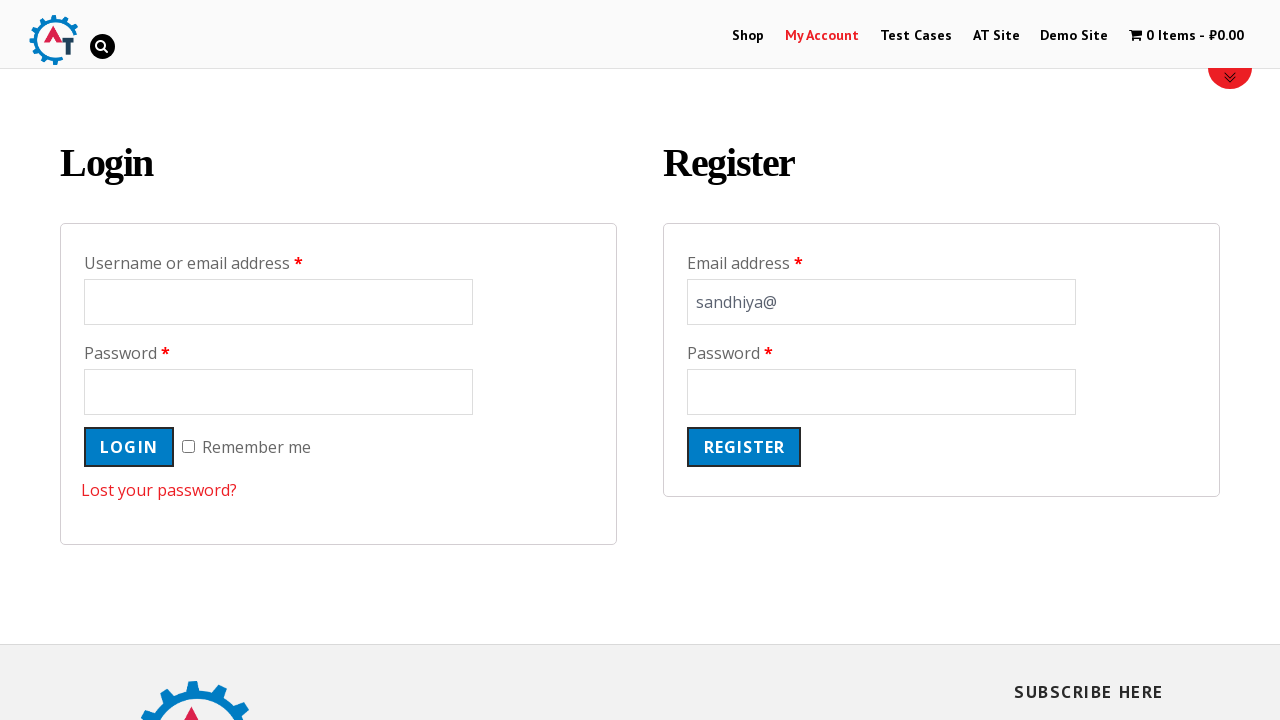

Filled registration password field with weak password '123' on #reg_password
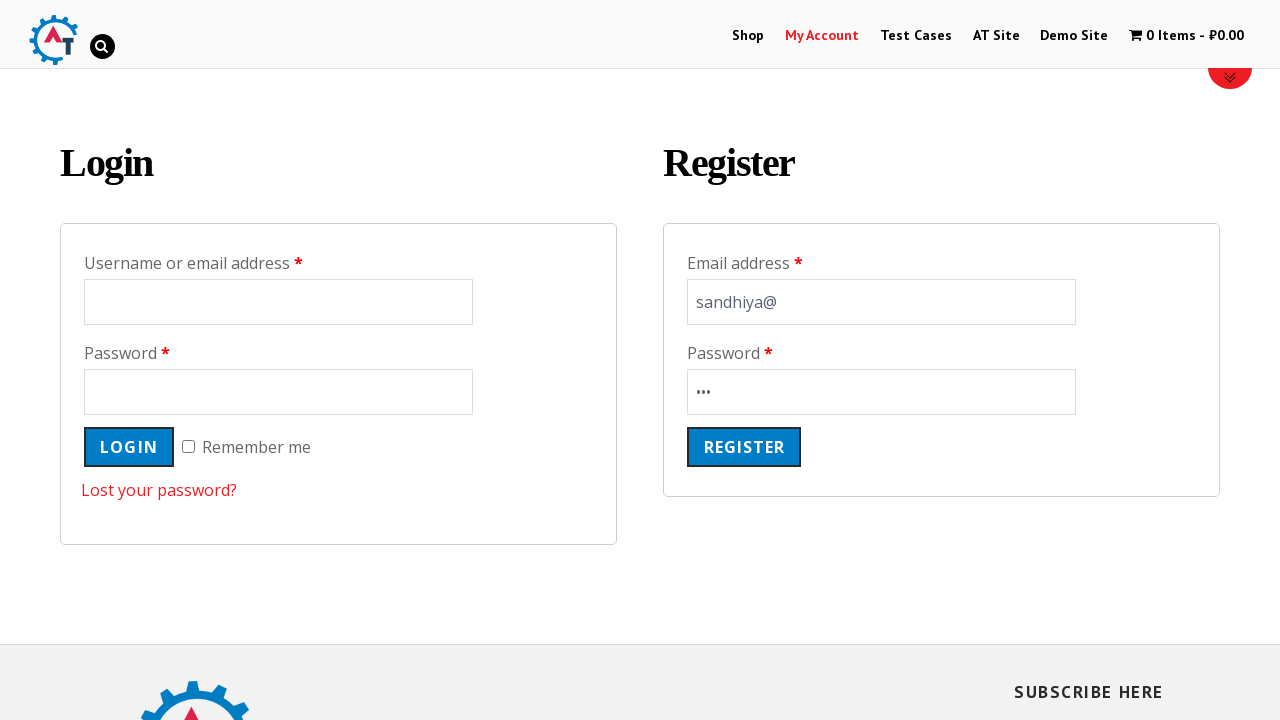

Clicked the register button to attempt form submission at (744, 447) on input[name='register']
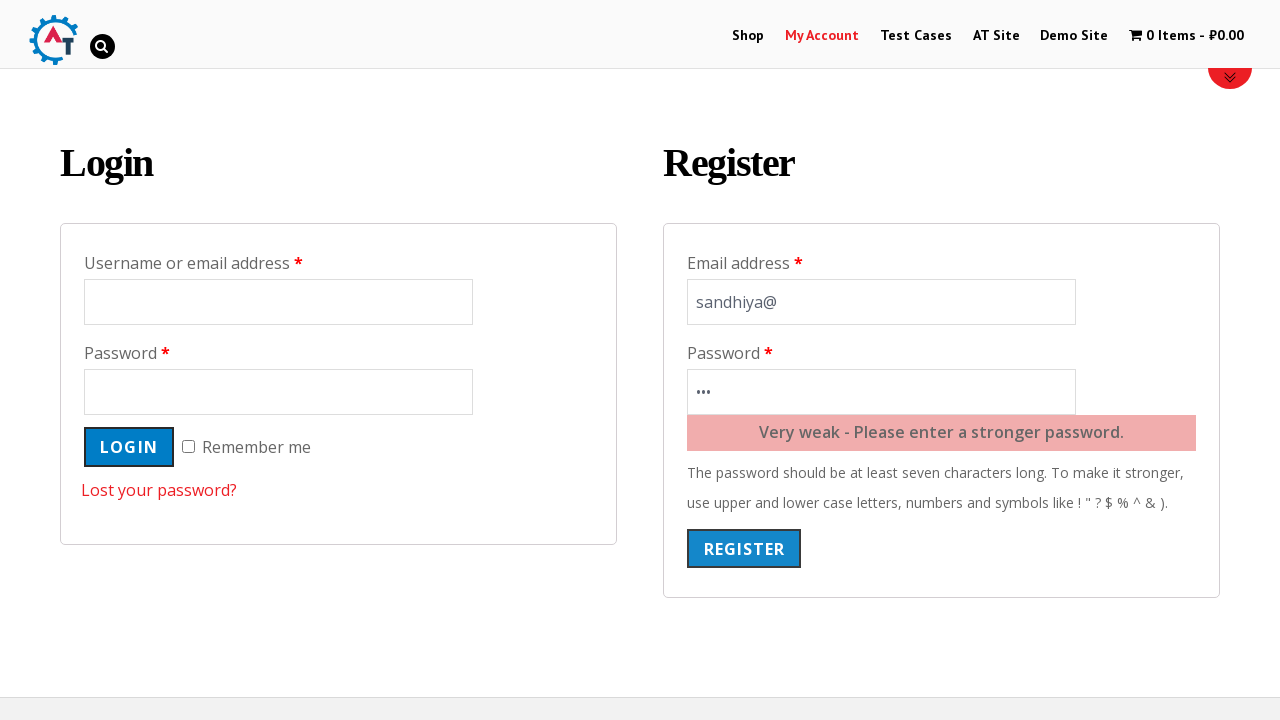

Waited for validation response from server
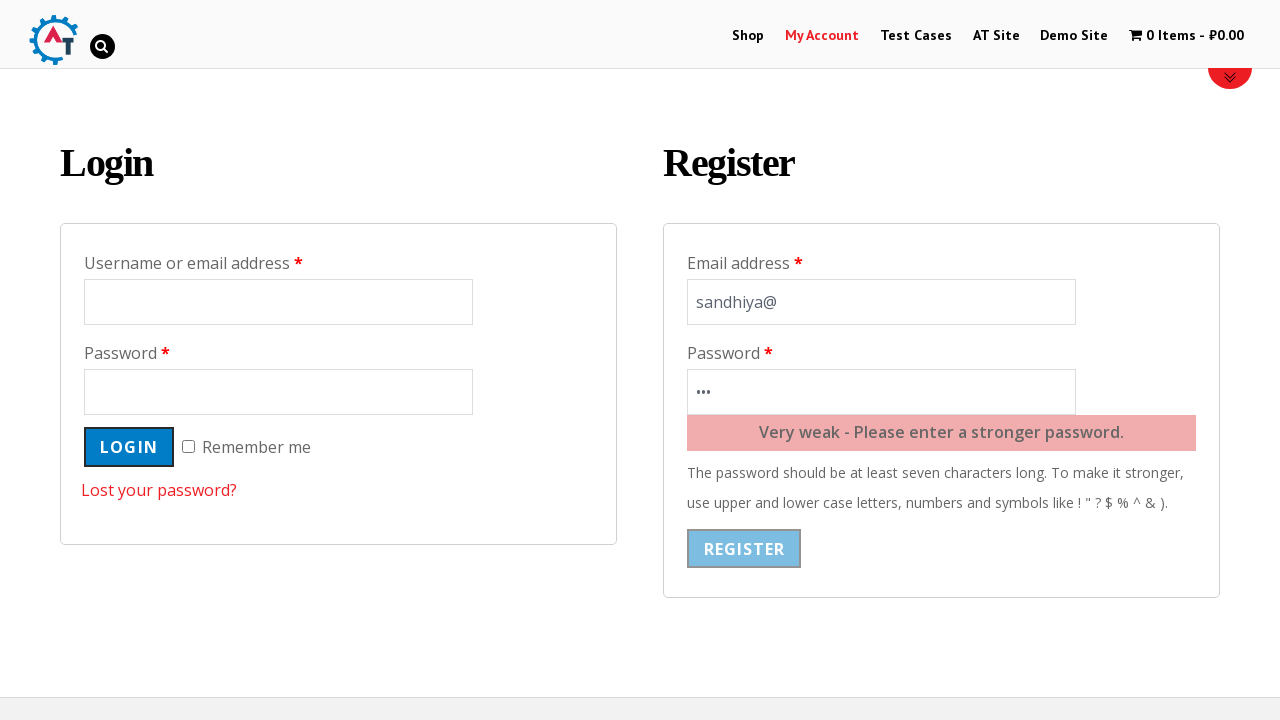

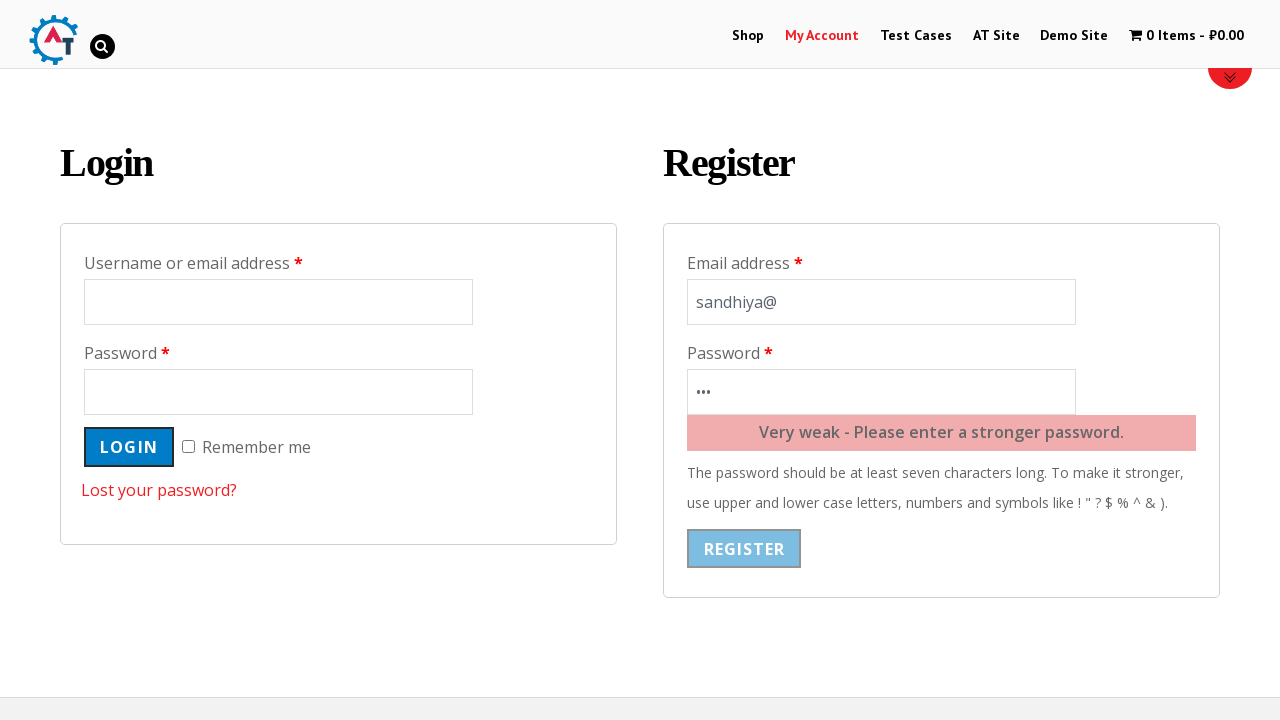